Tests window switching functionality by clicking a link that opens a new window, extracting text from the child window, and using that text to fill a field in the parent window

Starting URL: https://rahulshettyacademy.com/loginpagePractise/#

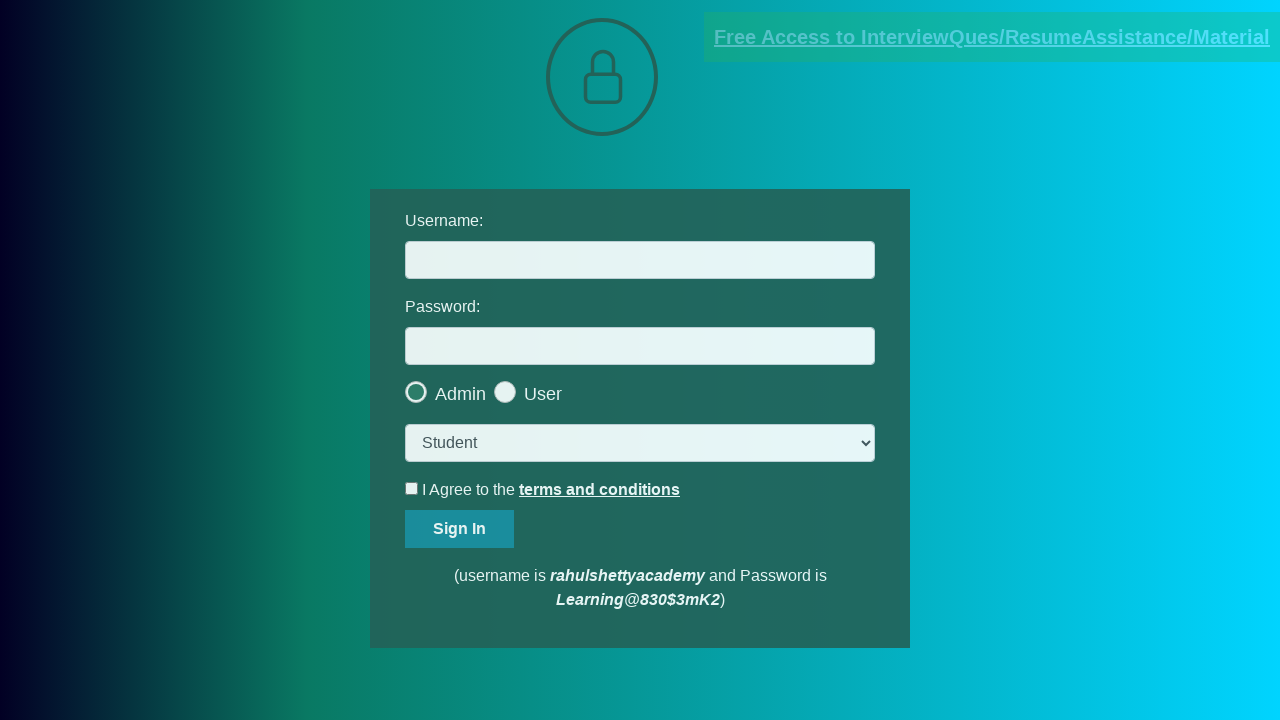

Clicked blinking text link to open new window at (992, 37) on .blinkingText
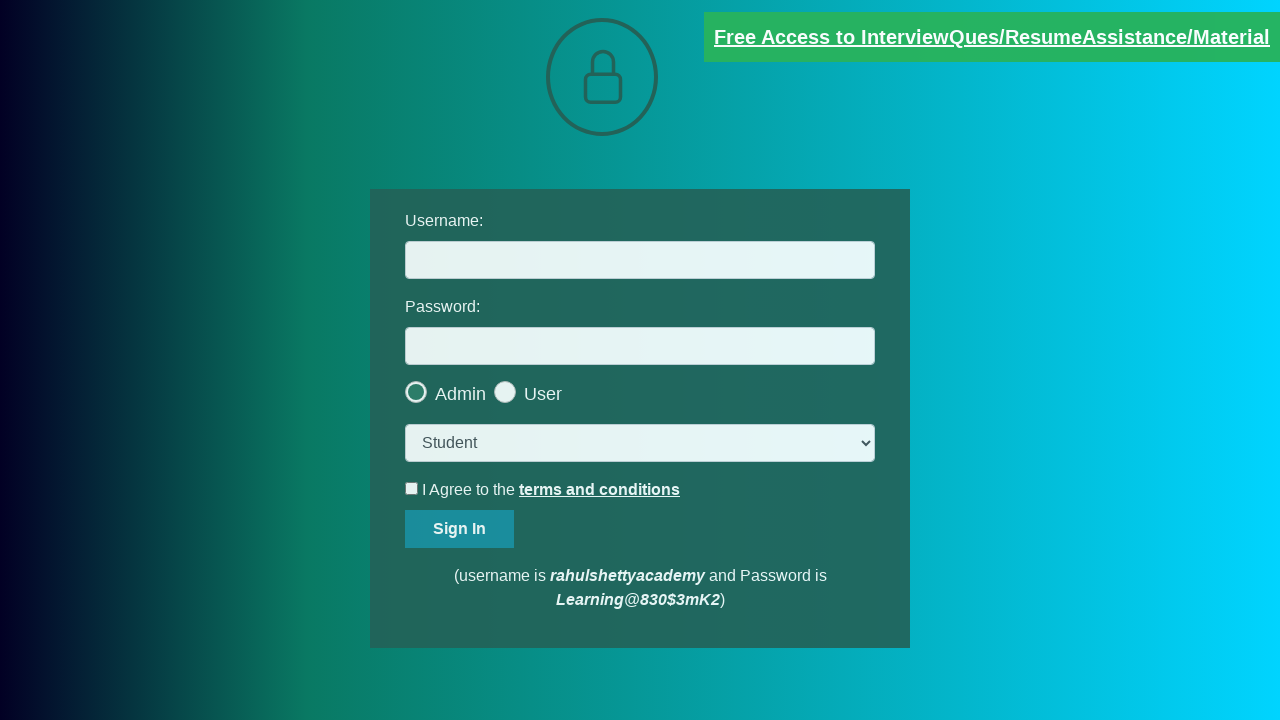

New window opened and captured
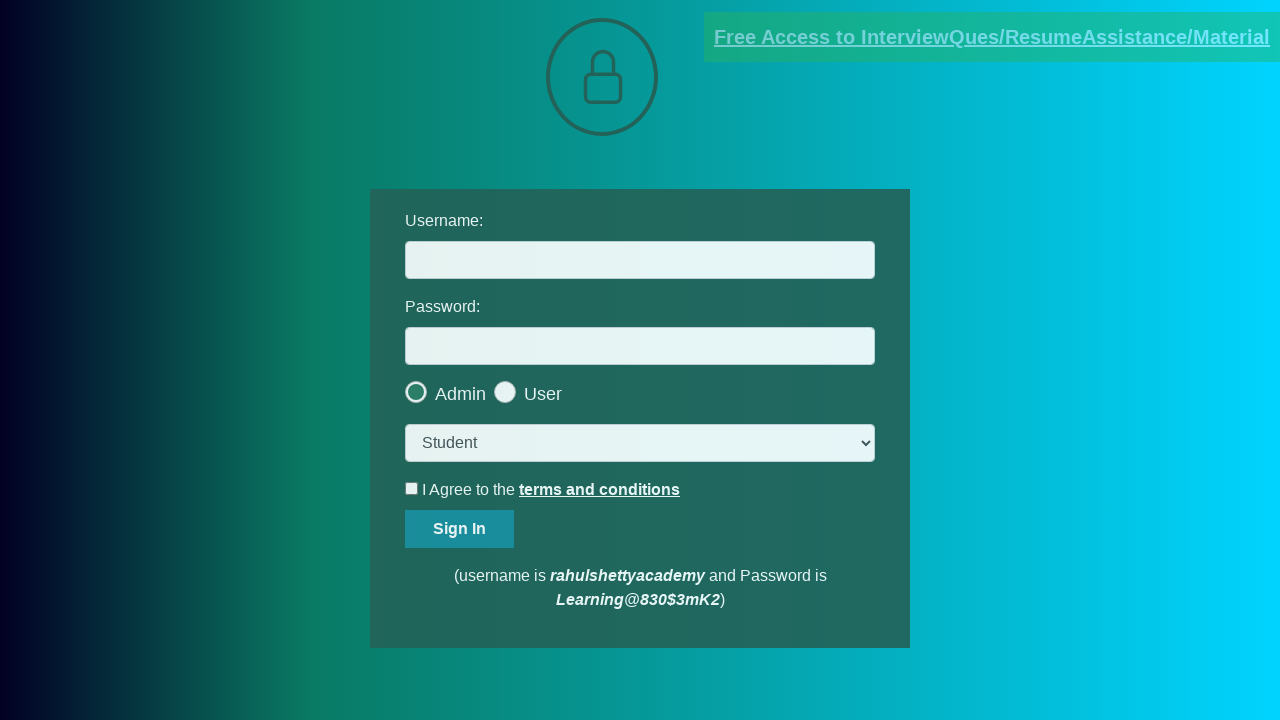

Extracted email text from child window
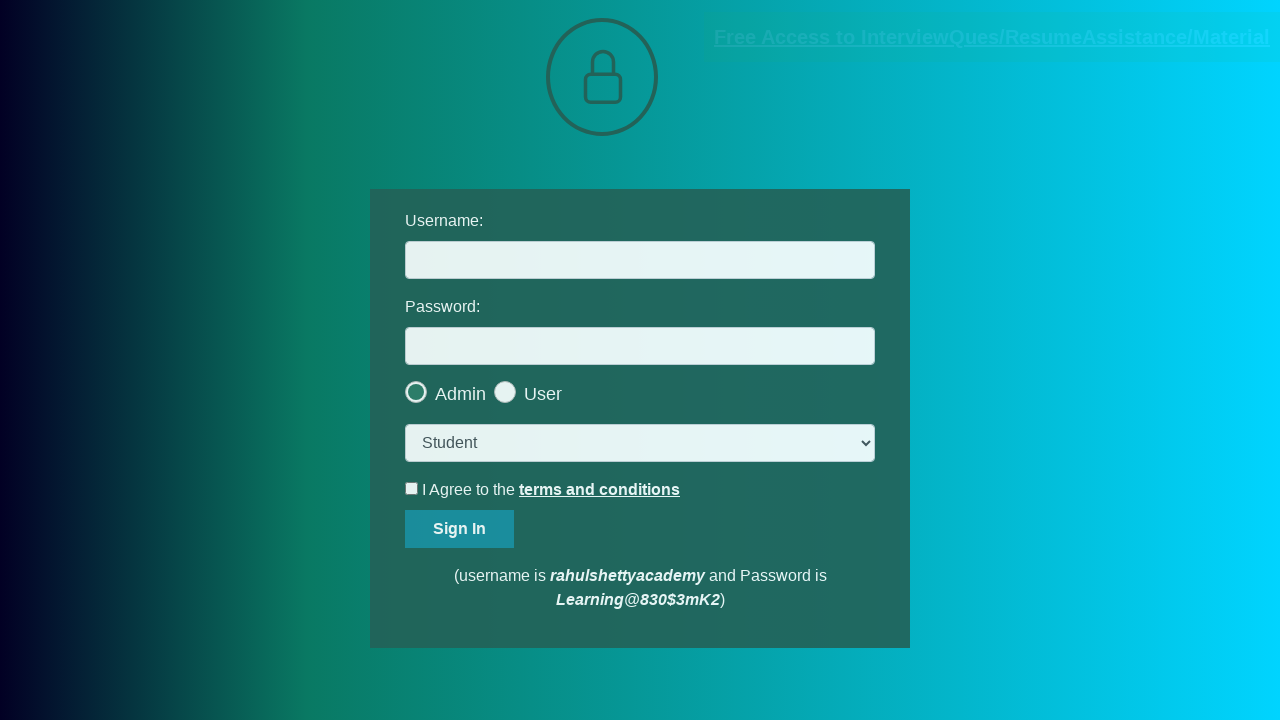

Parsed email ID: mentor@rahulshettyacademy.com
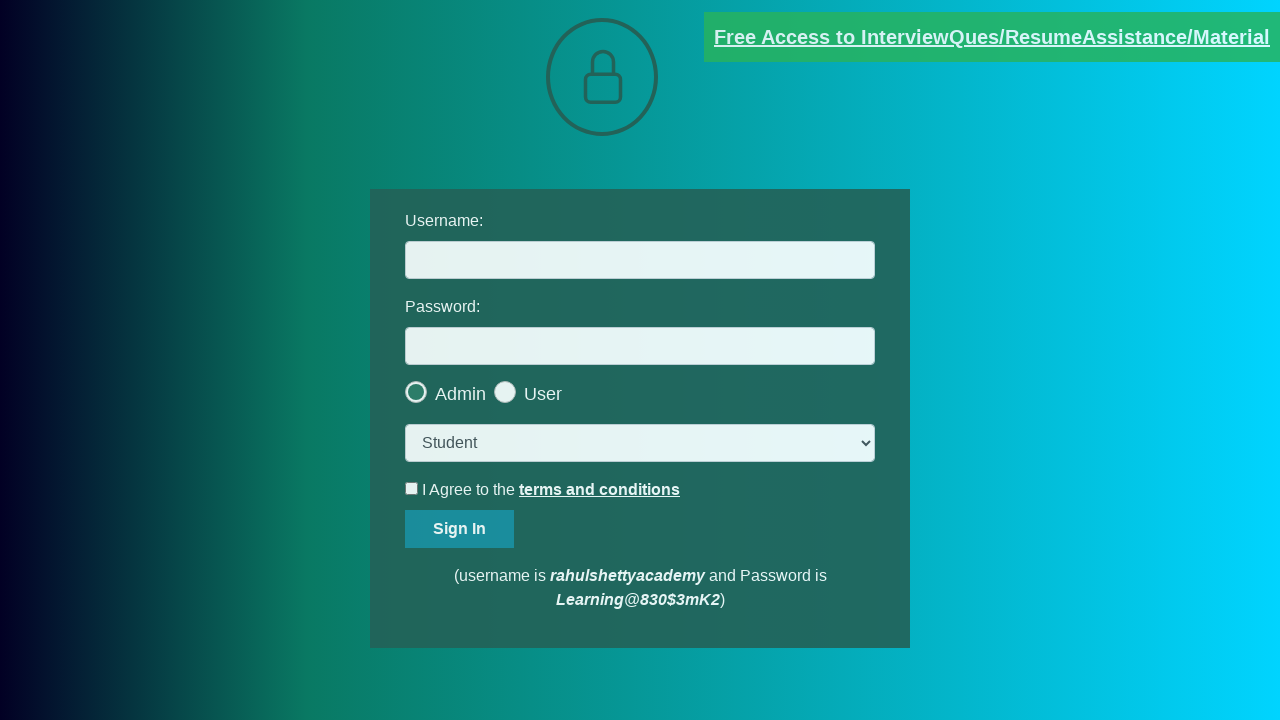

Filled username field with extracted email: mentor@rahulshettyacademy.com on #username
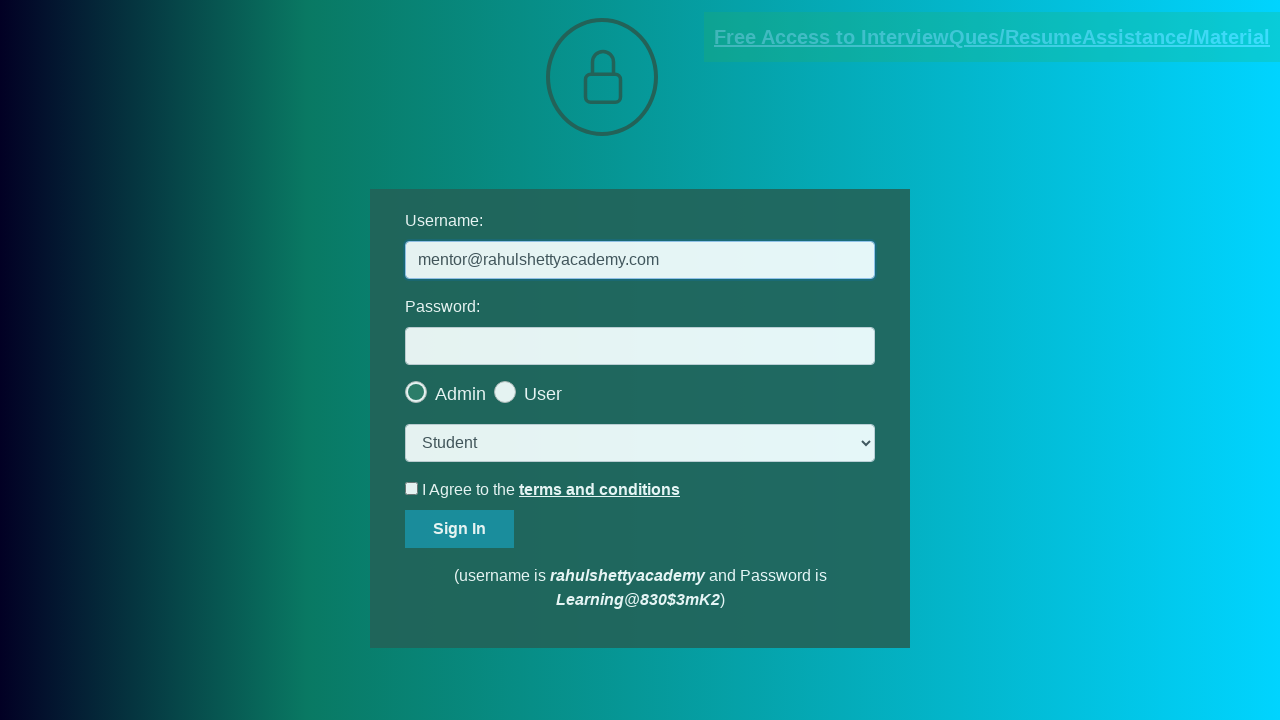

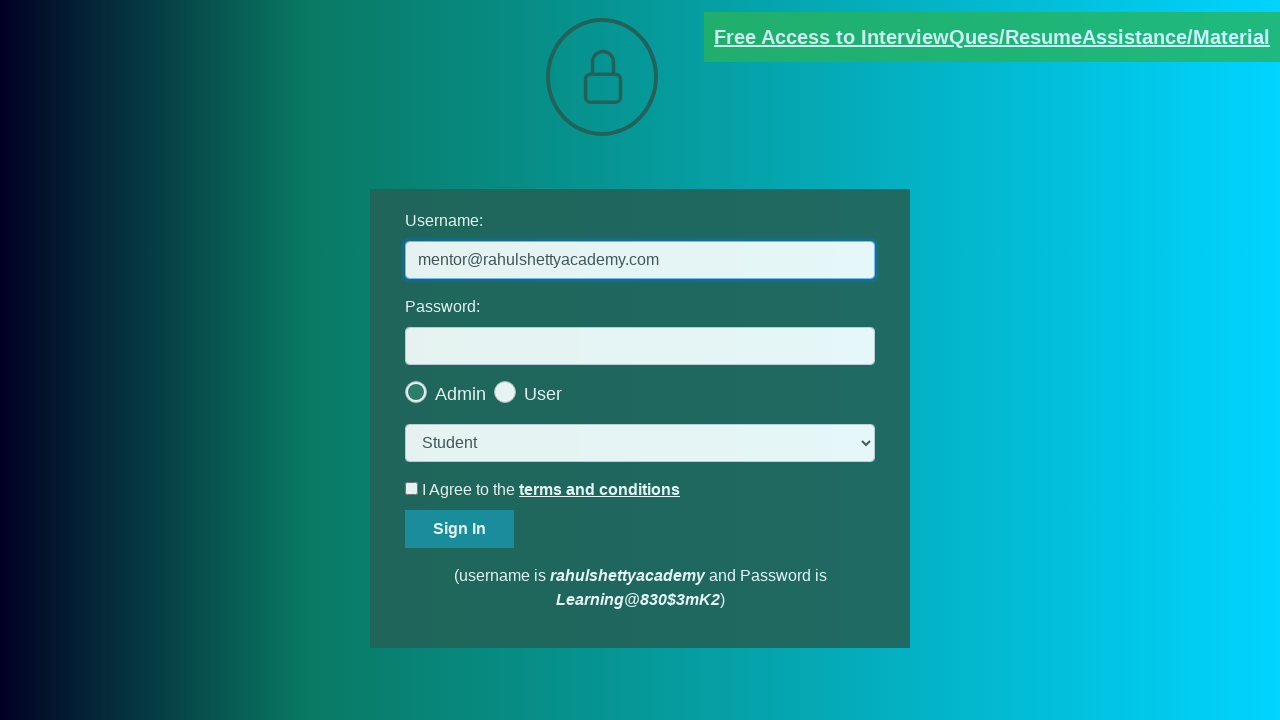